Navigates to Bendigo Bank demo site, selects customer type to access demo mode, and verifies that the accounts list is displayed.

Starting URL: http://demo.bendigobank.com.au

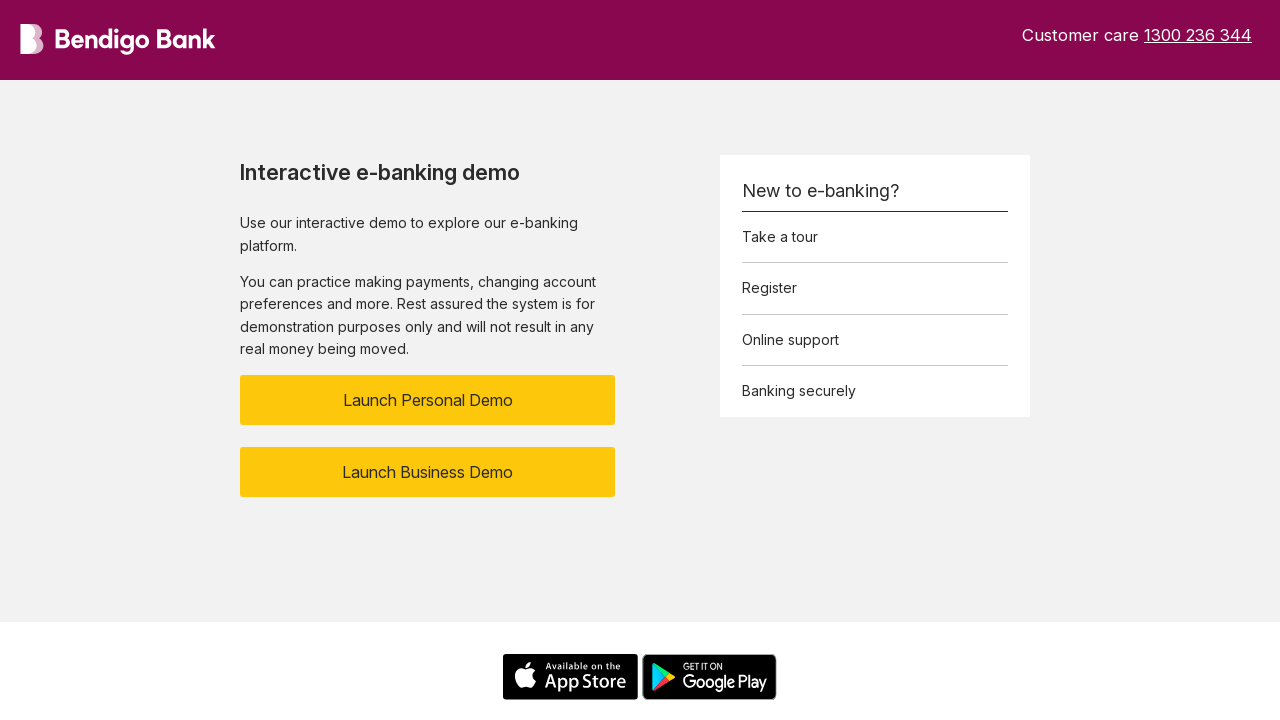

Clicked customer type button to access demo mode at (428, 400) on button[name='customer_type']
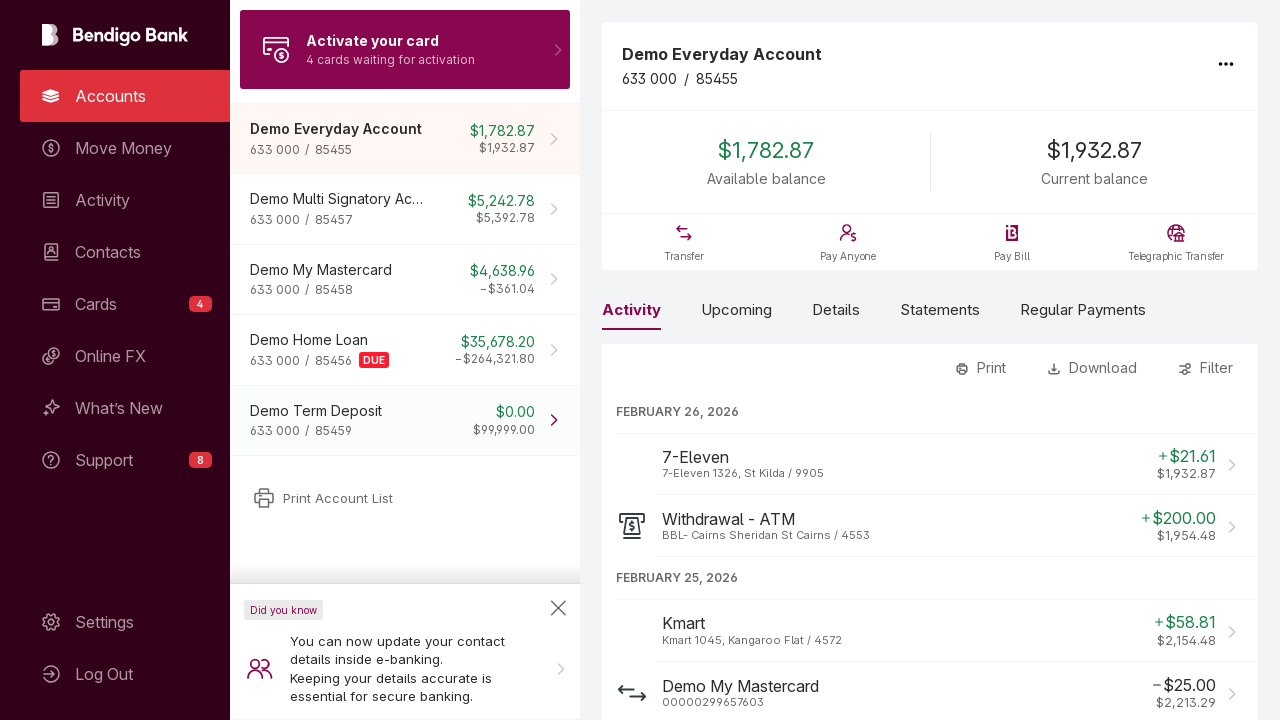

Accounts list container loaded and is visible
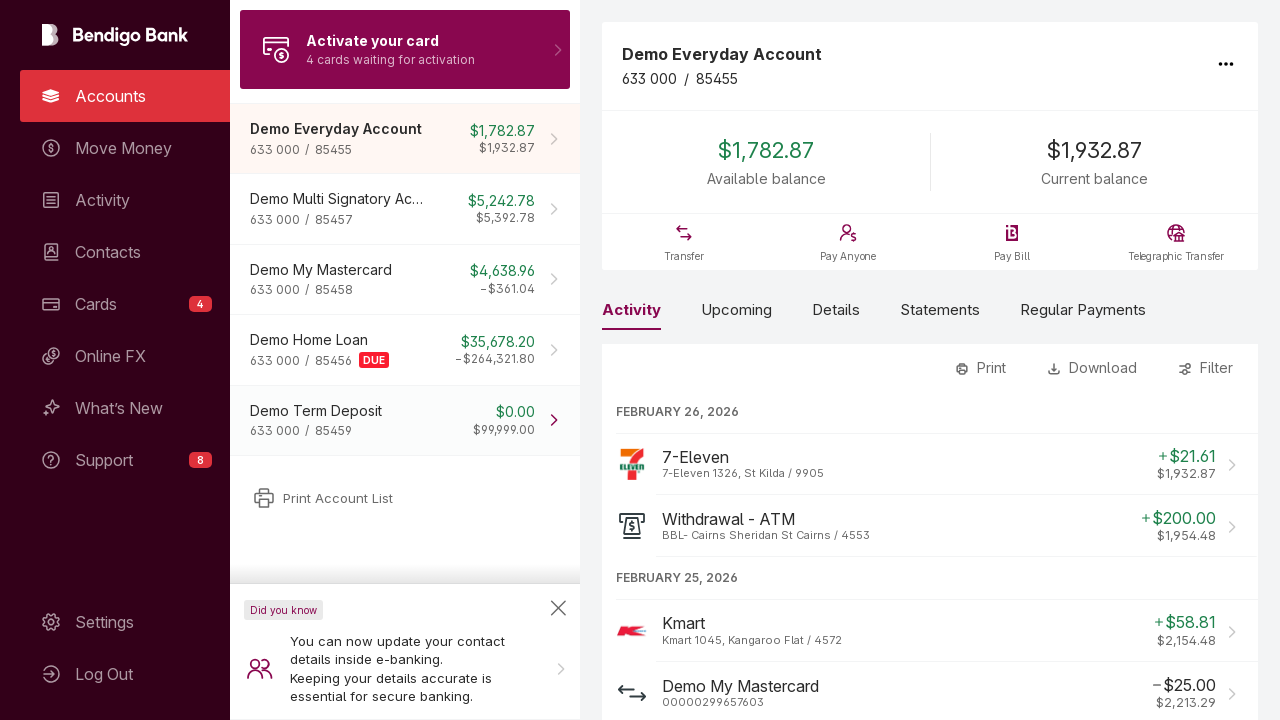

Account items are present in the list
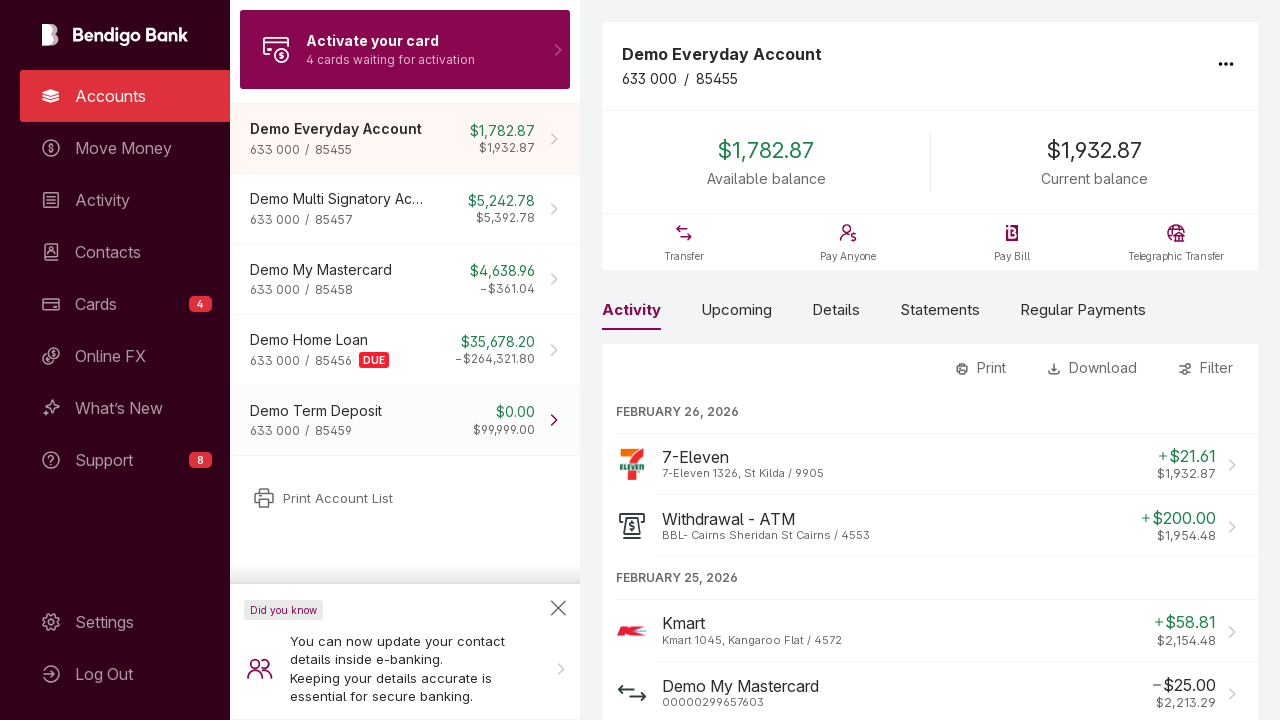

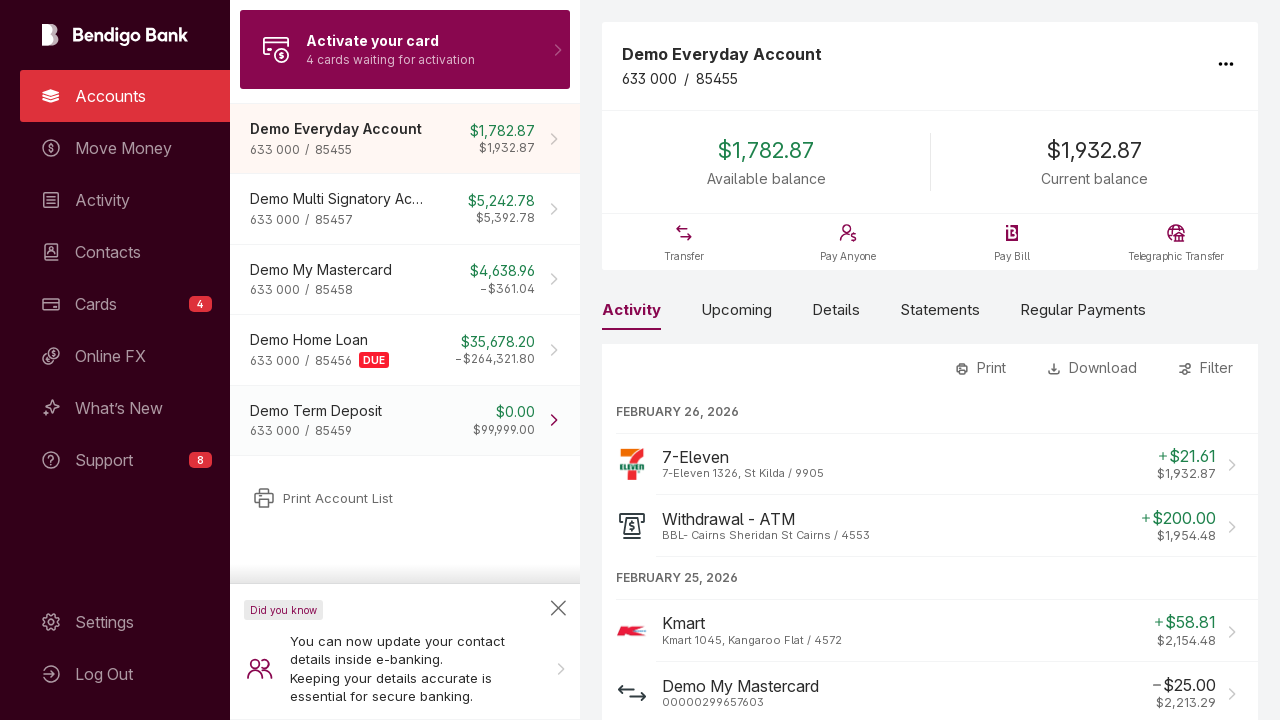